Tests radio button and checkbox selection on Angular Material components, including selecting and verifying state changes

Starting URL: https://material.angular.io/components/radio/examples

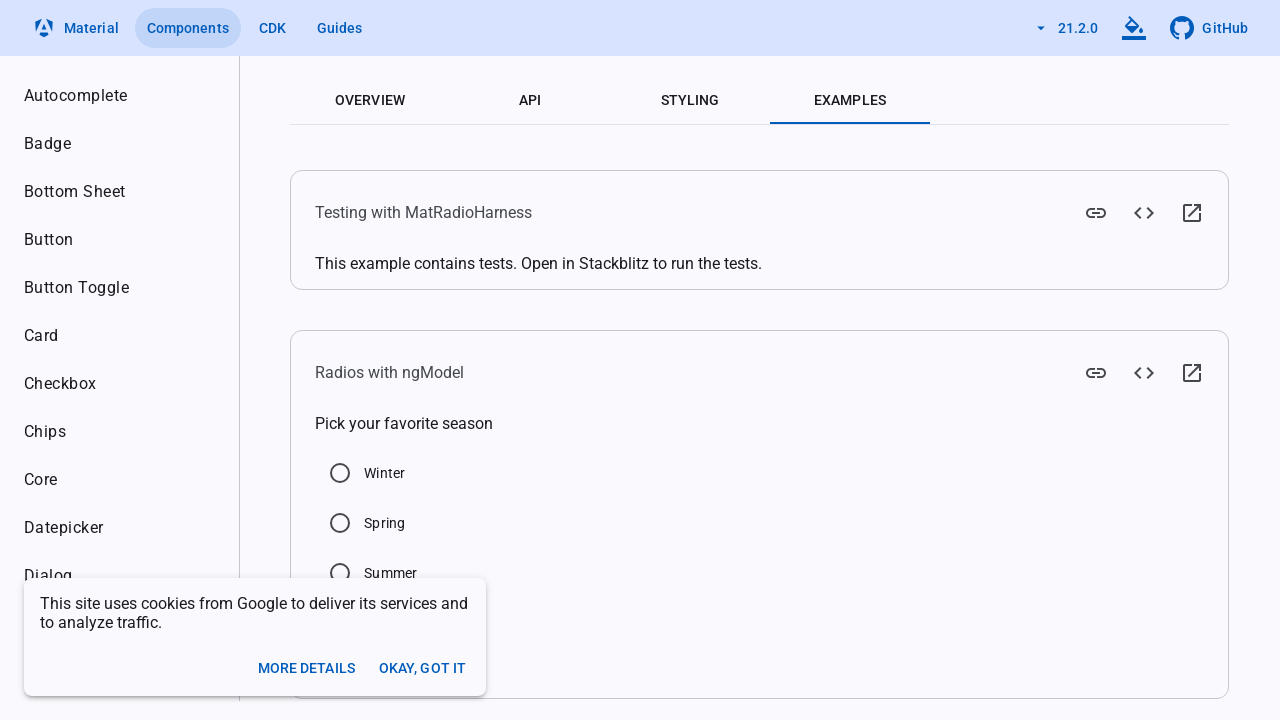

Located the Summer radio button element
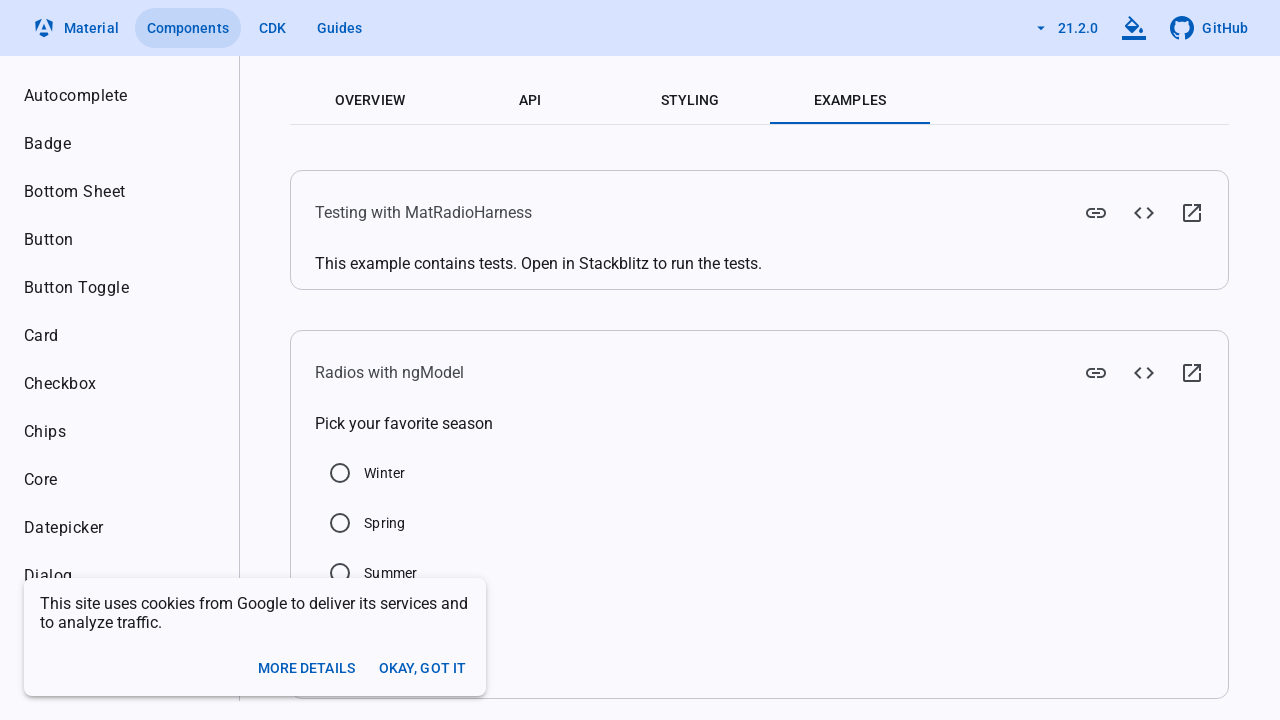

Clicked Summer radio button to select it at (340, 573) on xpath=//label[text()='Summer']/preceding-sibling::div/input
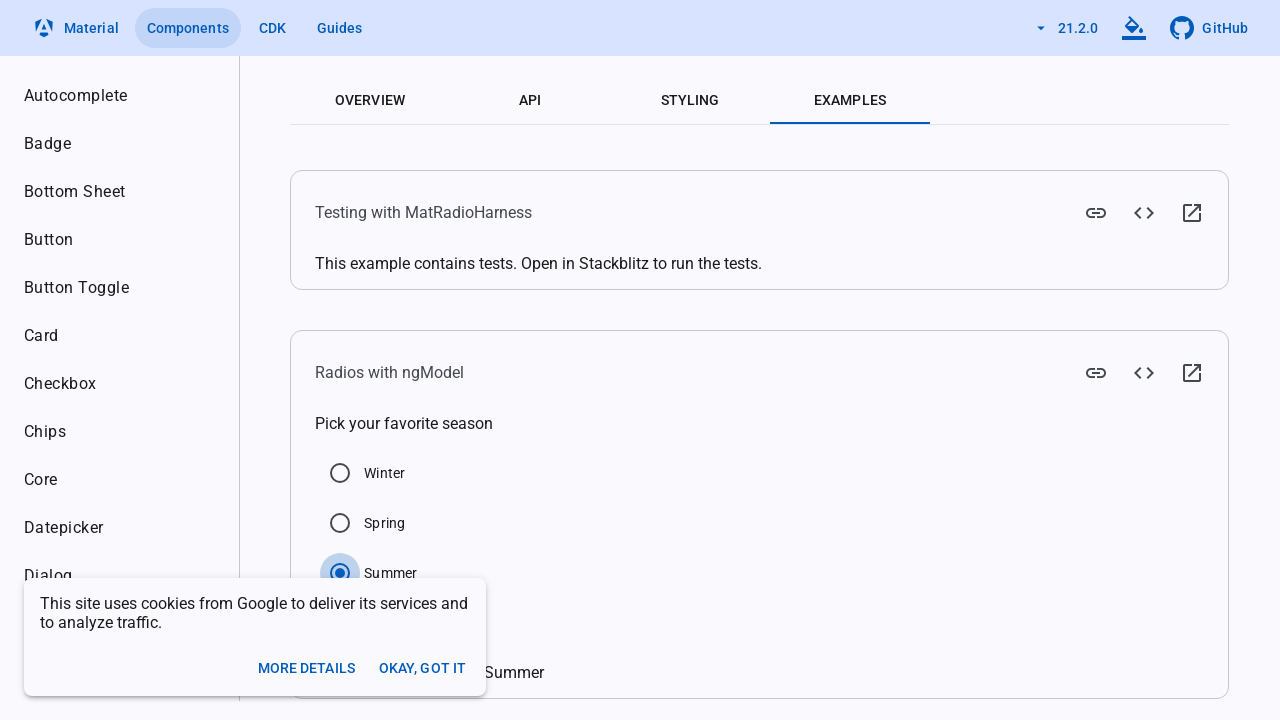

Verified Summer radio button is selected
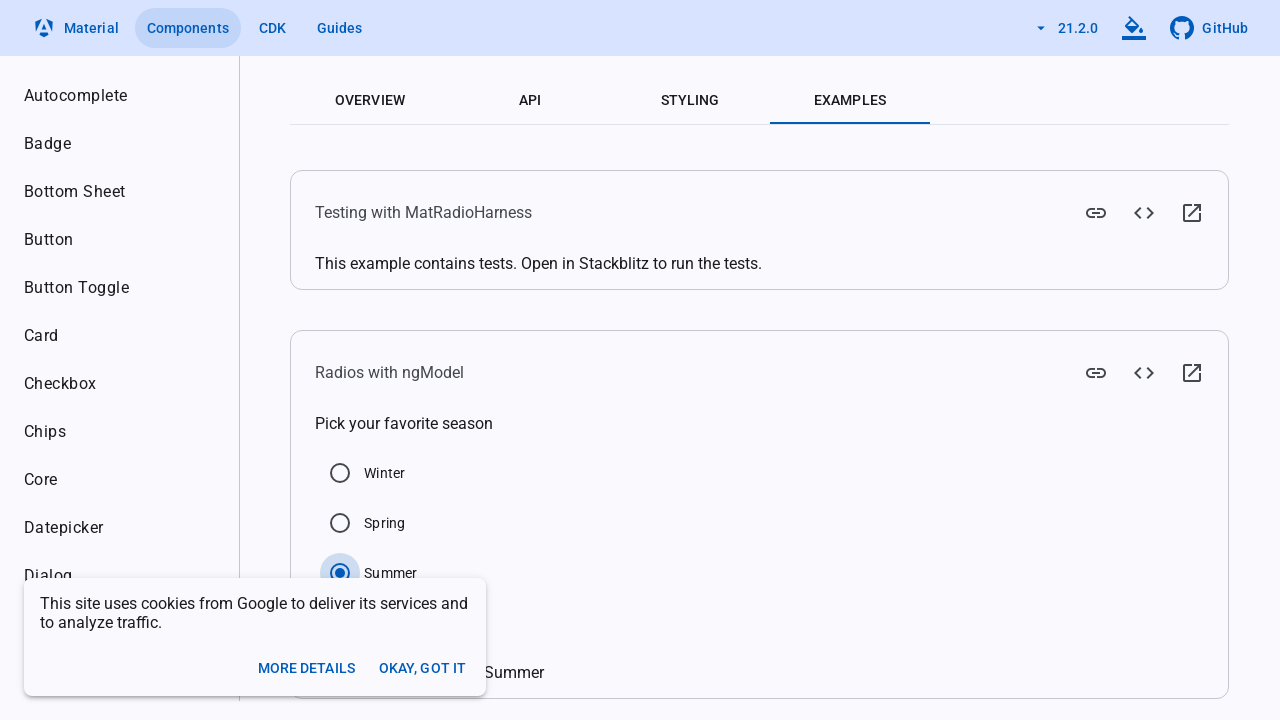

Summer radio button remains selected as expected
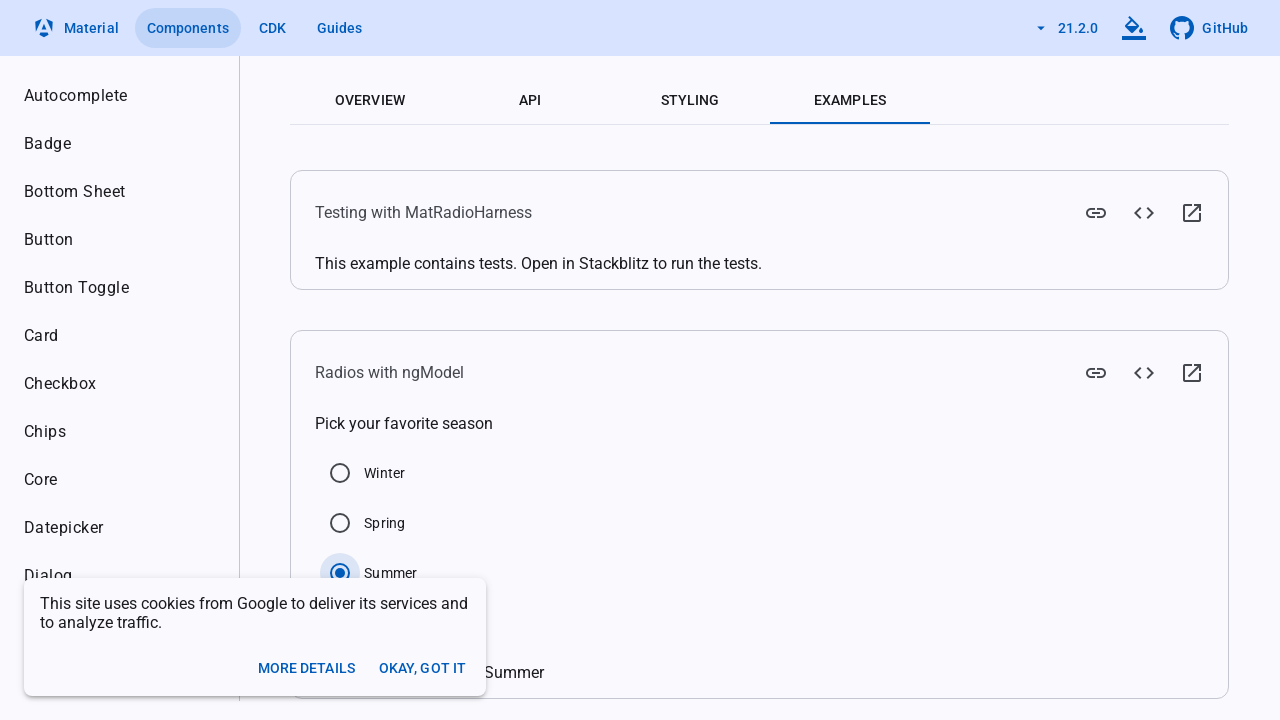

Verified Summer radio button is still selected
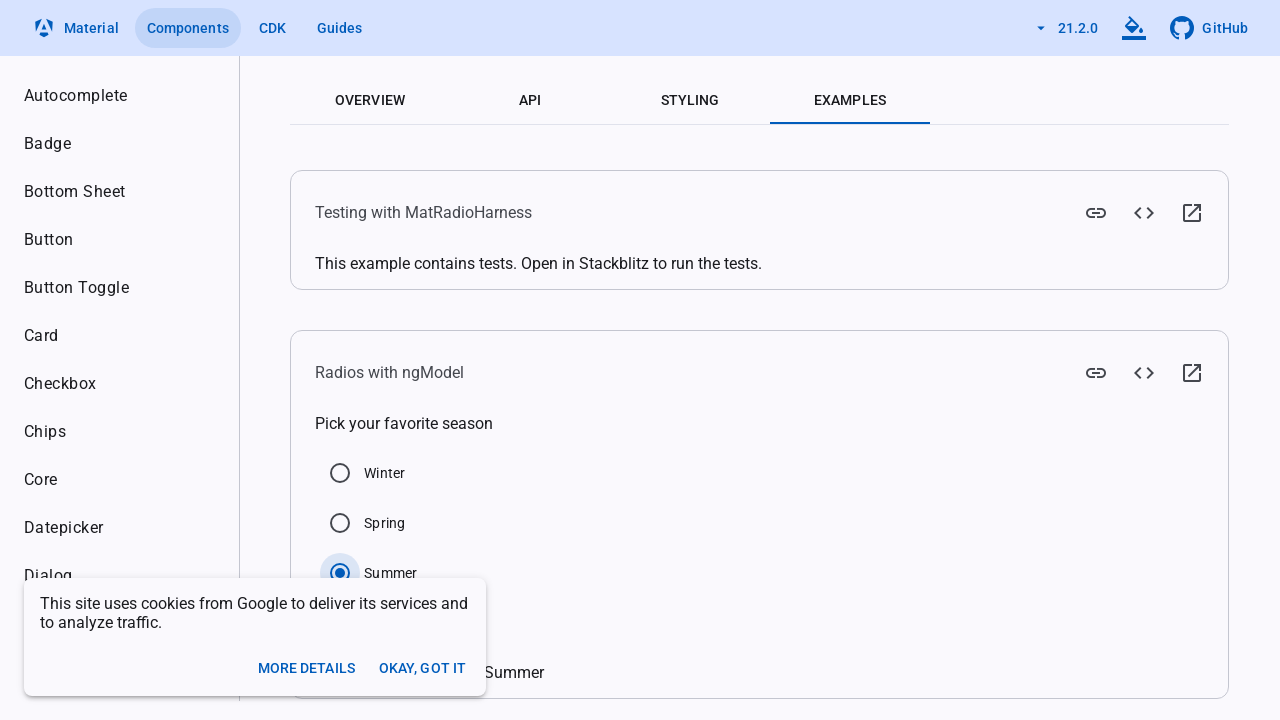

Navigated to Material checkbox examples page
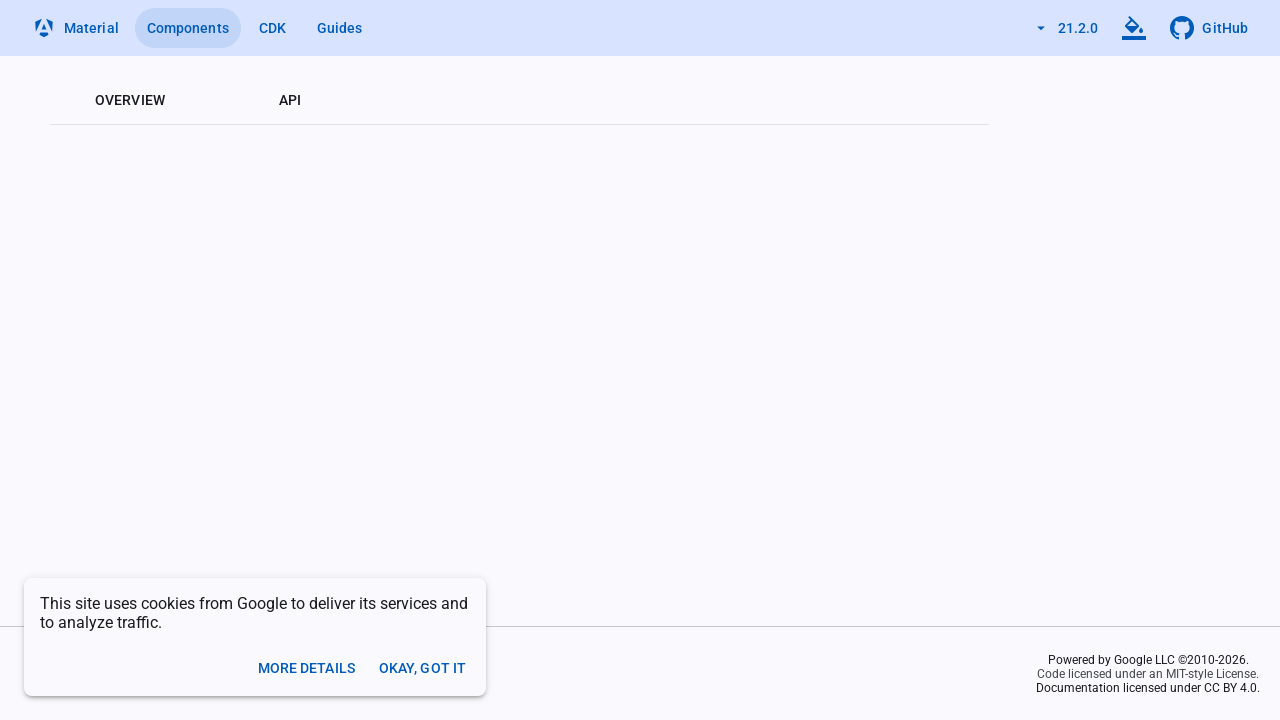

Located the Checked checkbox element
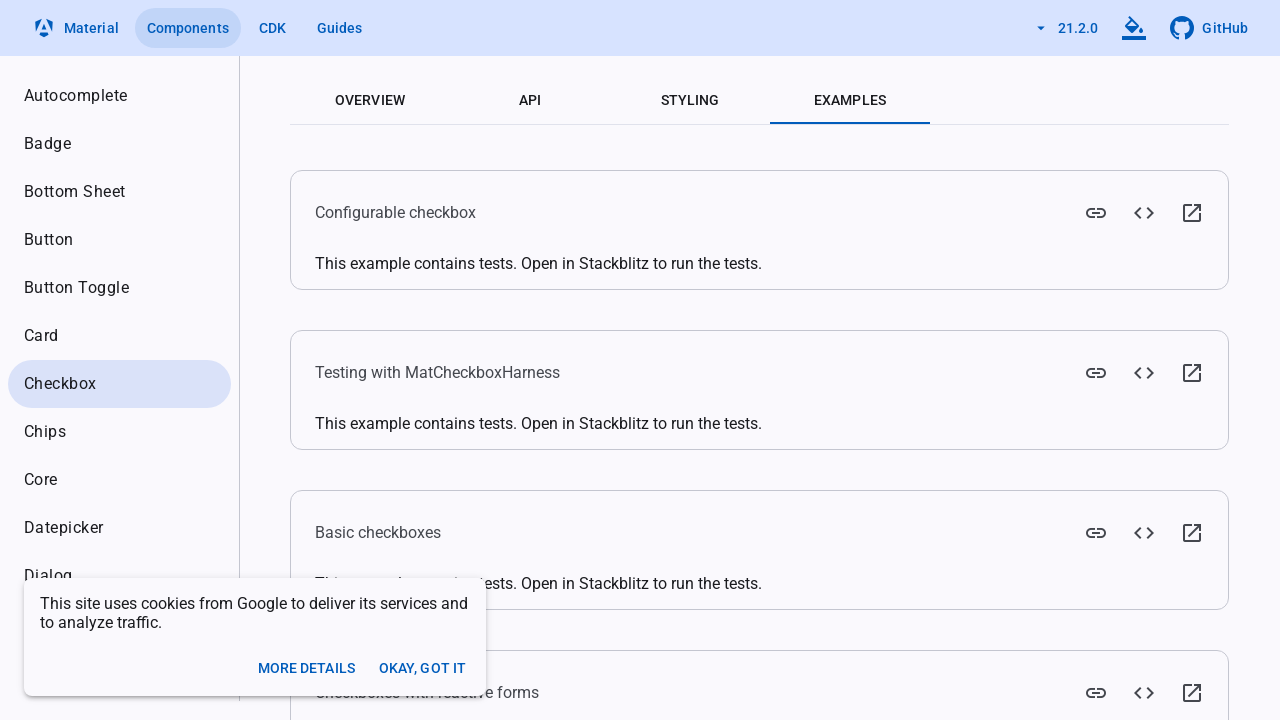

Located the Indeterminate checkbox element
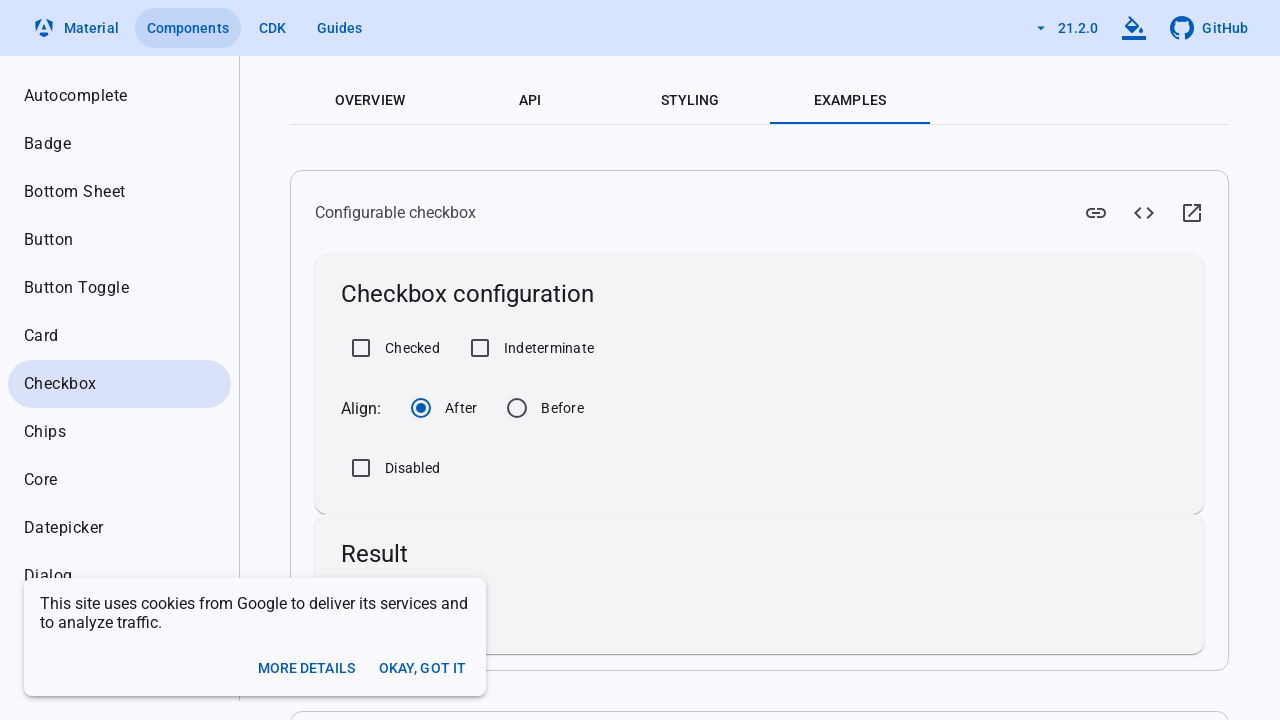

Clicked Checked checkbox to select it at (361, 348) on xpath=//label[text()='Checked']/preceding-sibling::div/input
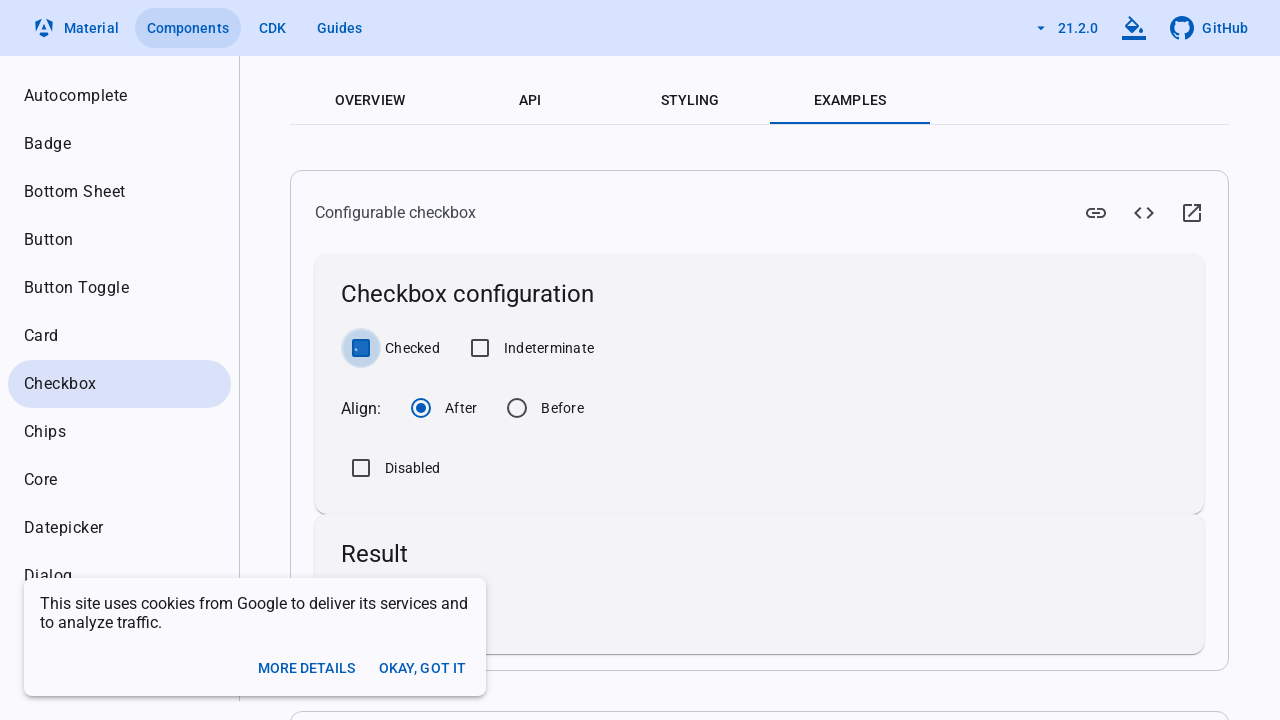

Verified Checked checkbox is selected
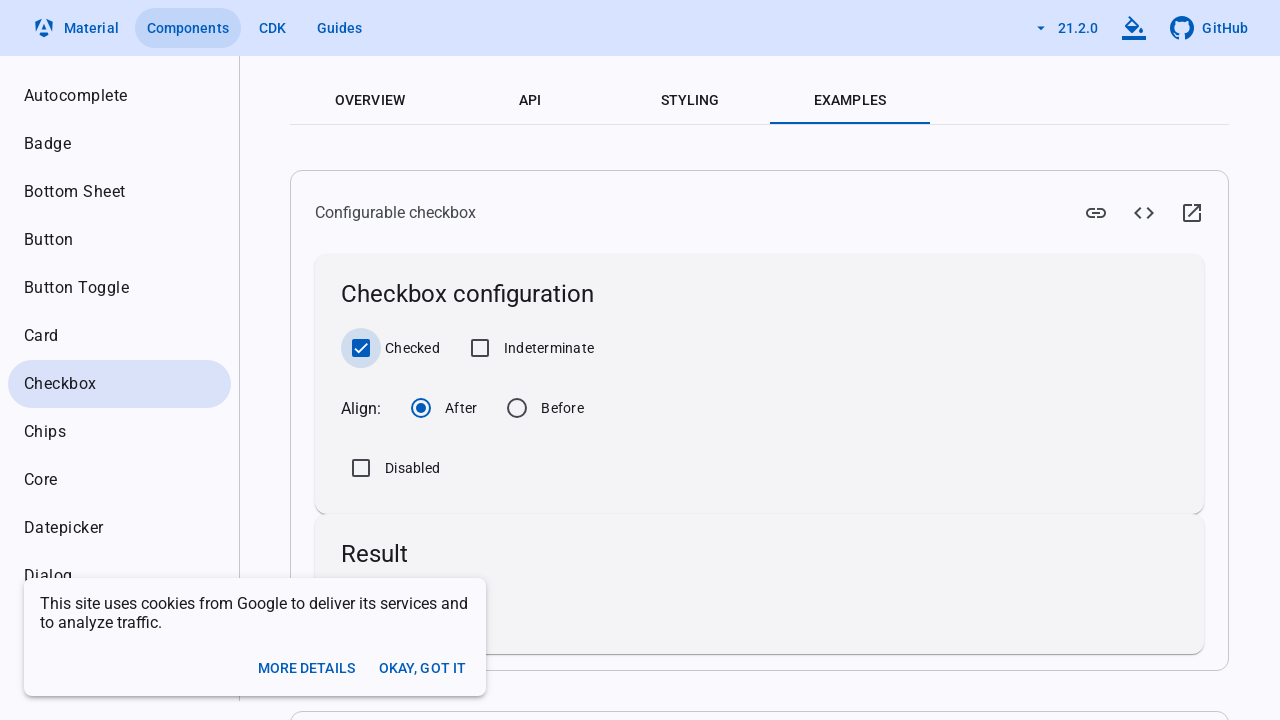

Clicked Checked checkbox to deselect it at (361, 348) on xpath=//label[text()='Checked']/preceding-sibling::div/input
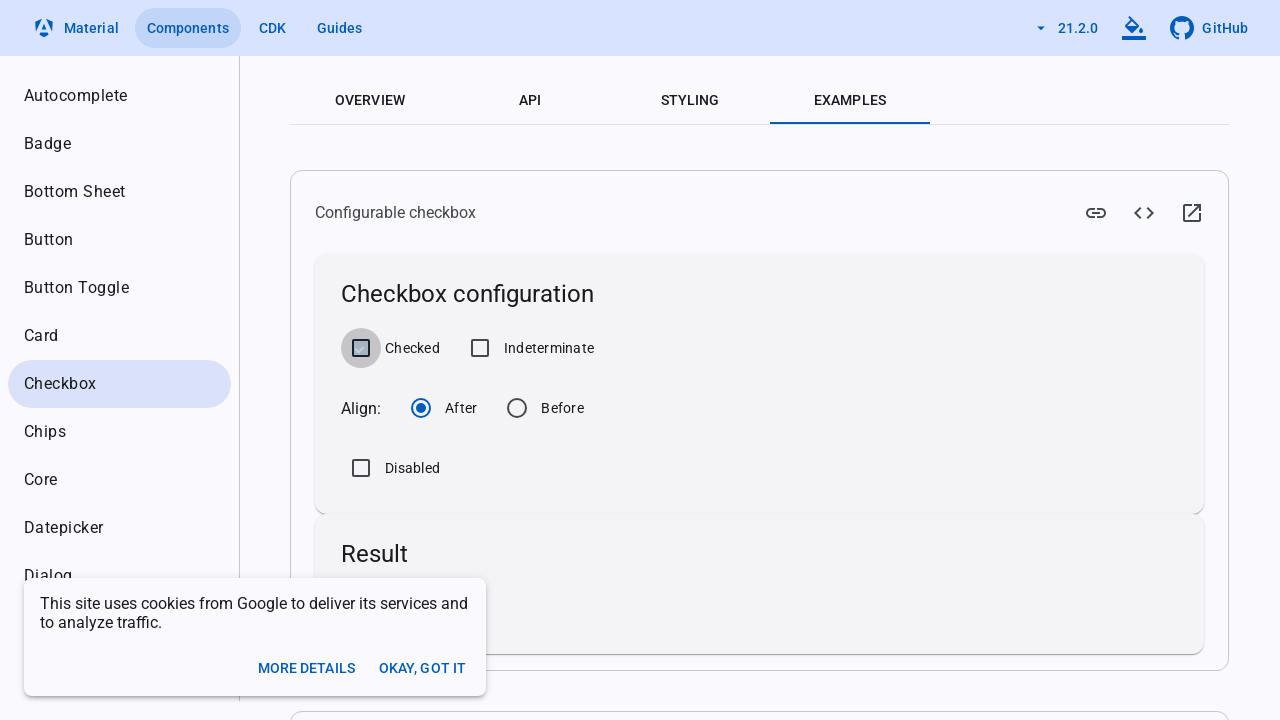

Verified Checked checkbox is deselected
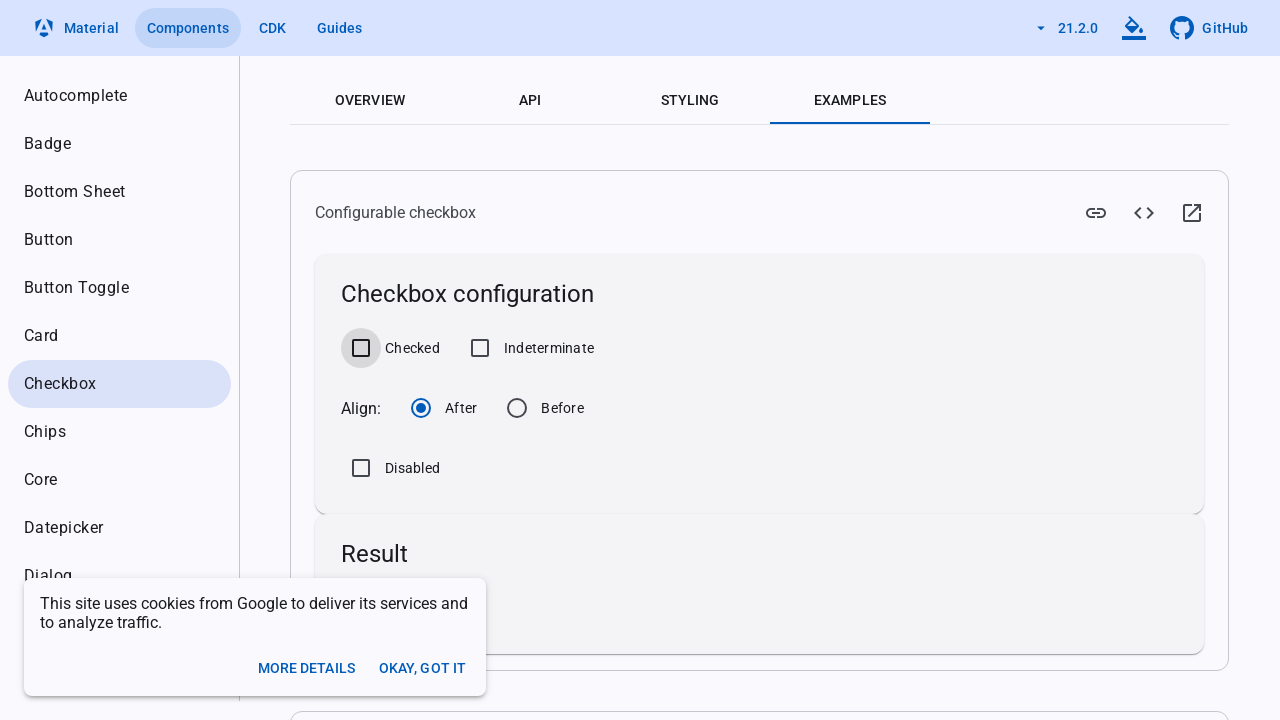

Clicked Indeterminate checkbox to select it at (480, 348) on xpath=//label[text()='Indeterminate']/preceding-sibling::div/input
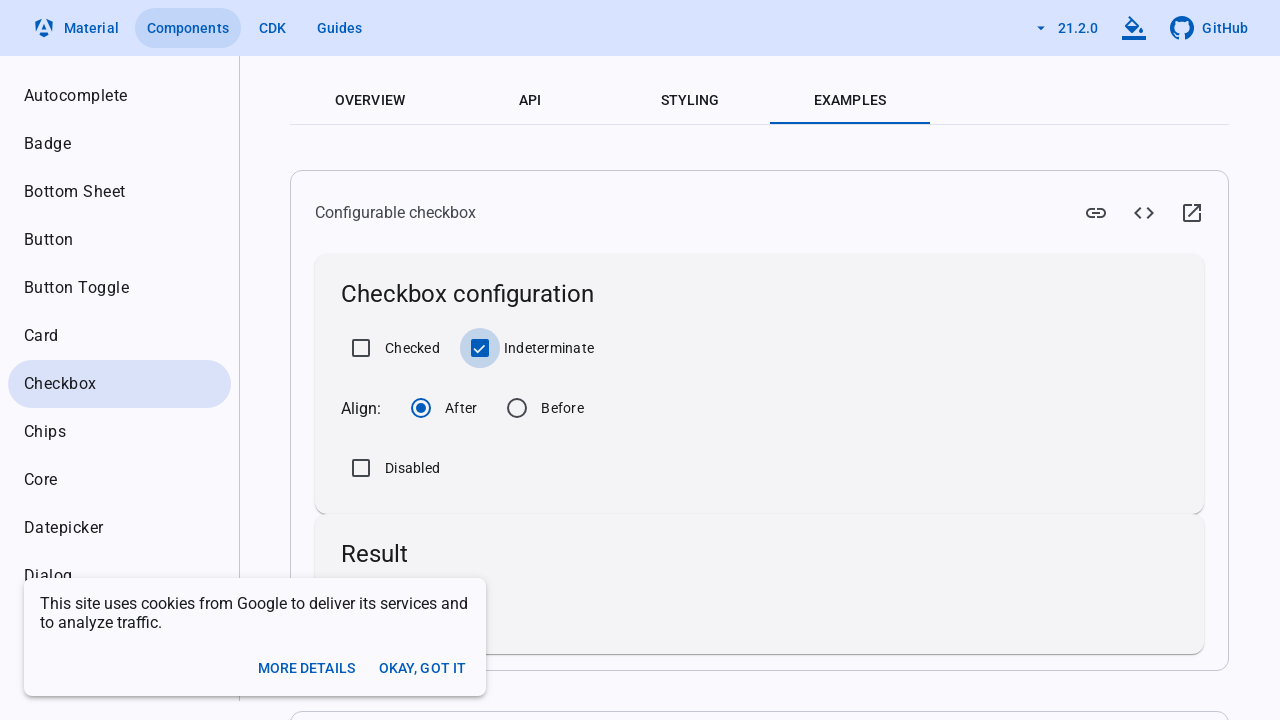

Verified Indeterminate checkbox is selected
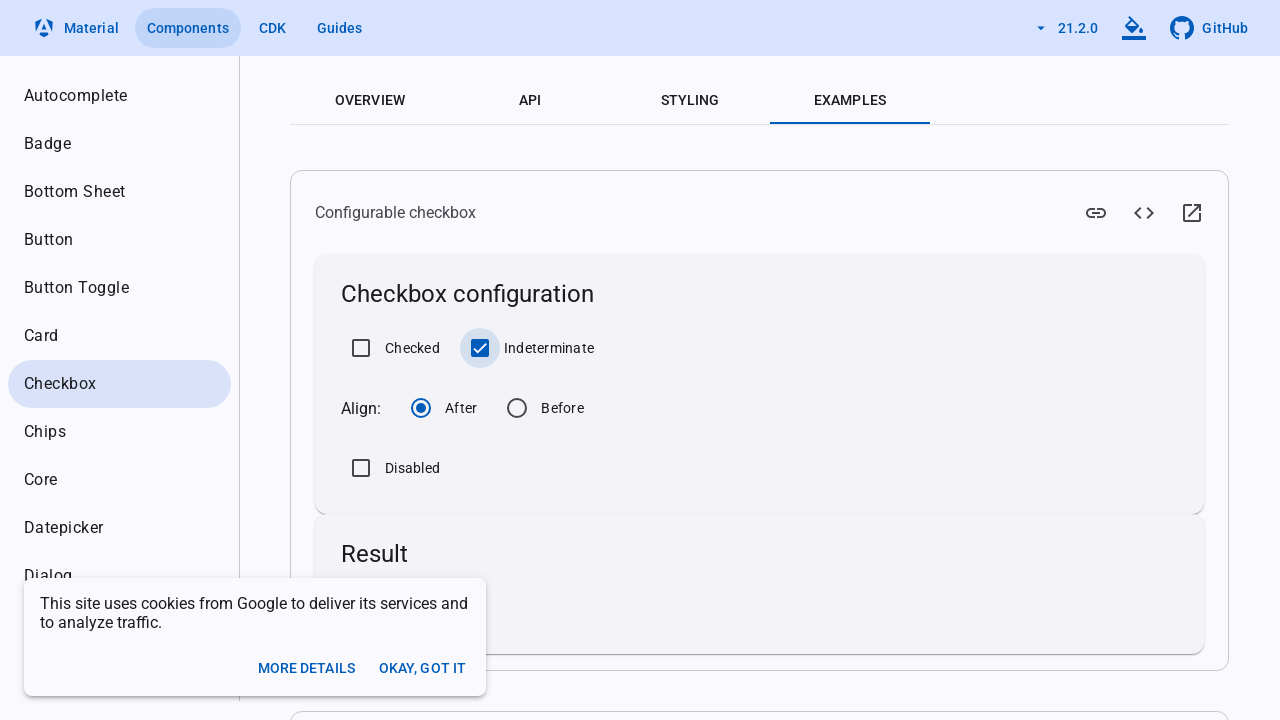

Indeterminate checkbox remains selected as expected
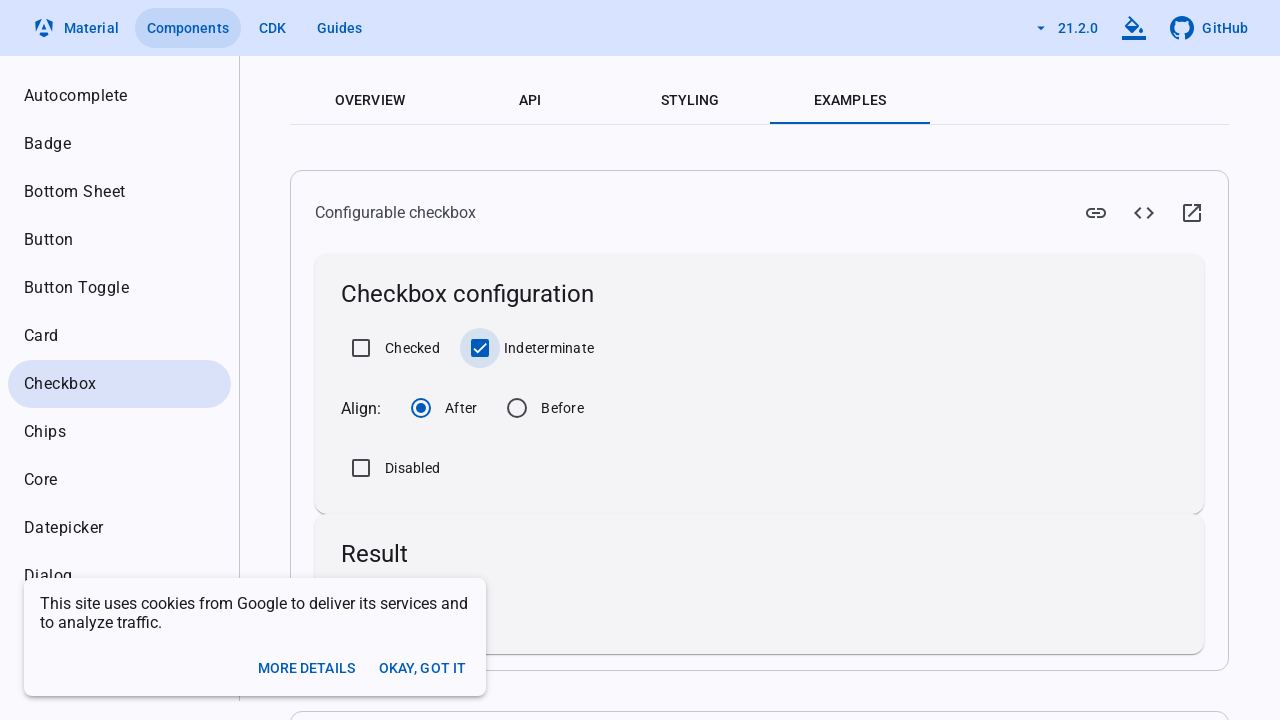

Verified Indeterminate checkbox is still selected
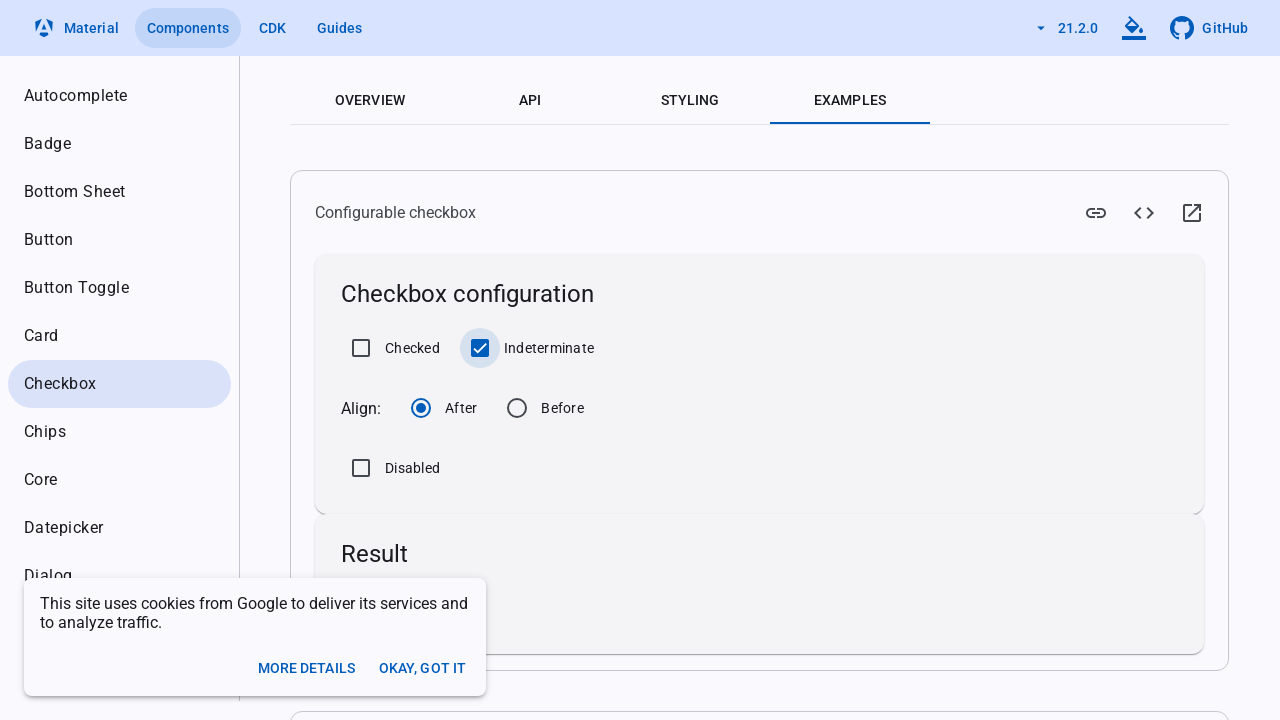

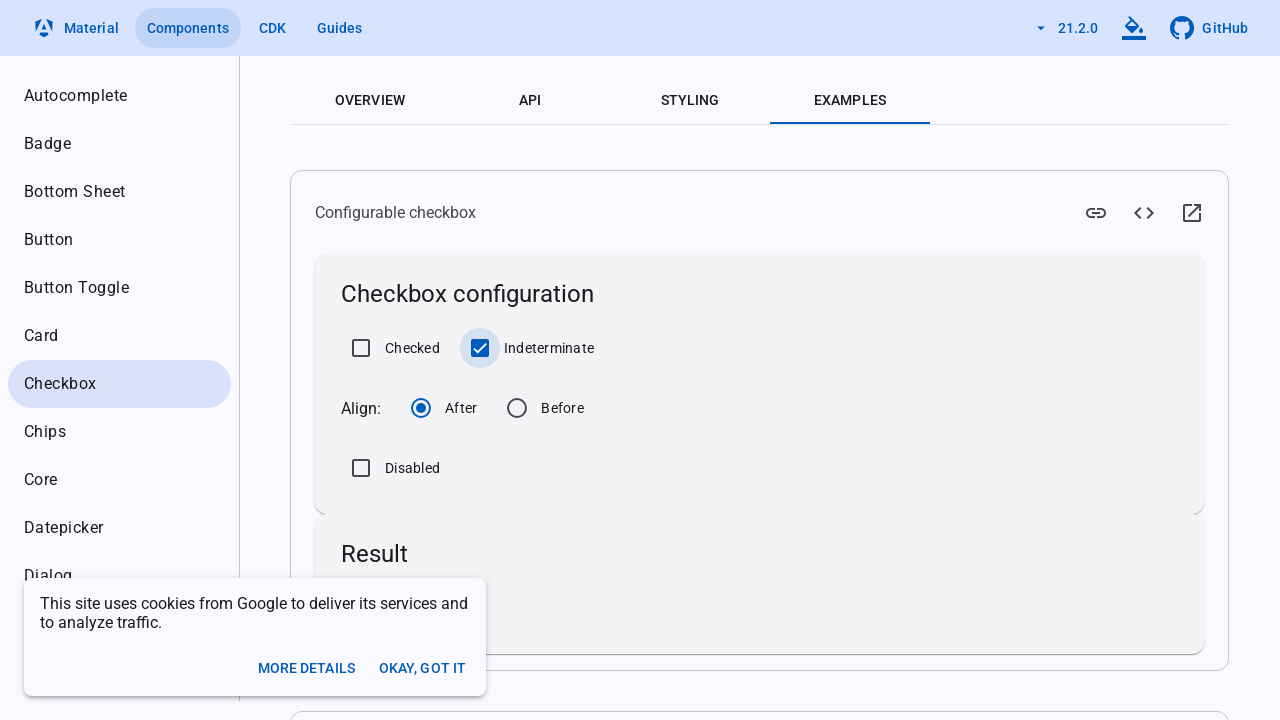